Tests navigation from Home to Cart section and back to Home

Starting URL: http://intershop5.skillbox.ru/

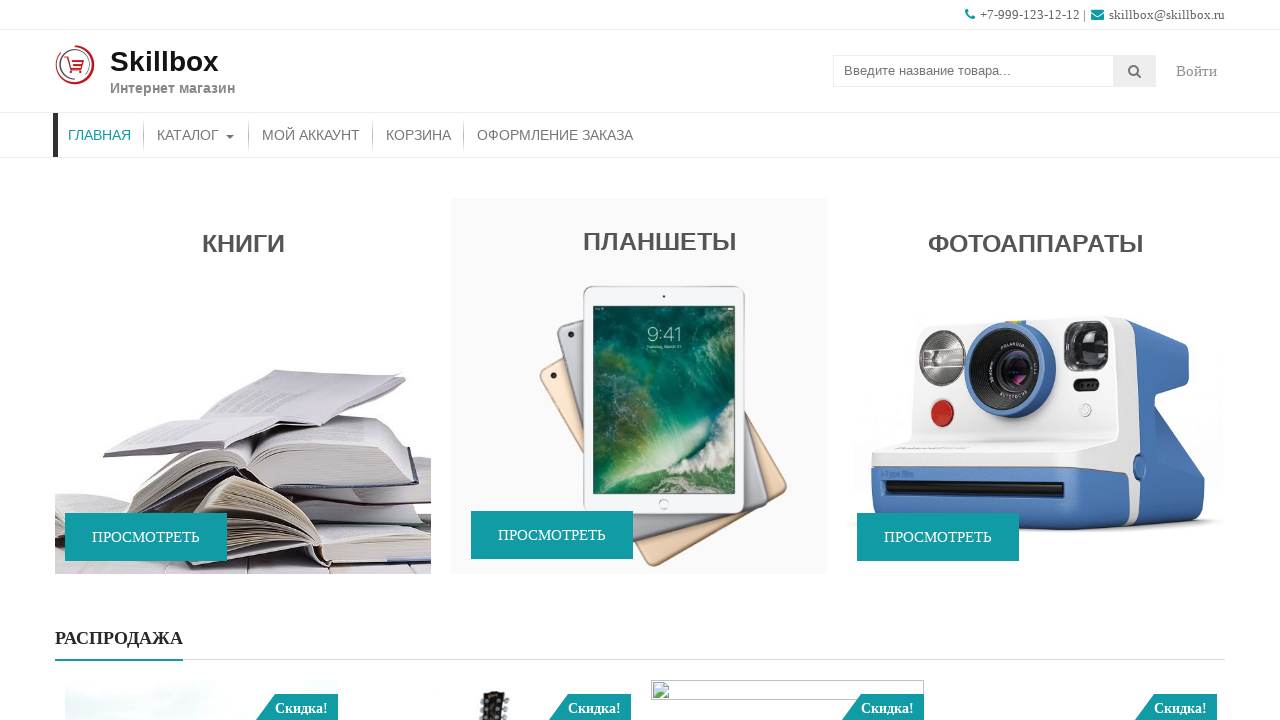

Clicked on Cart menu item to navigate to Cart section at (418, 135) on (//a[text() = 'Корзина'])[1]
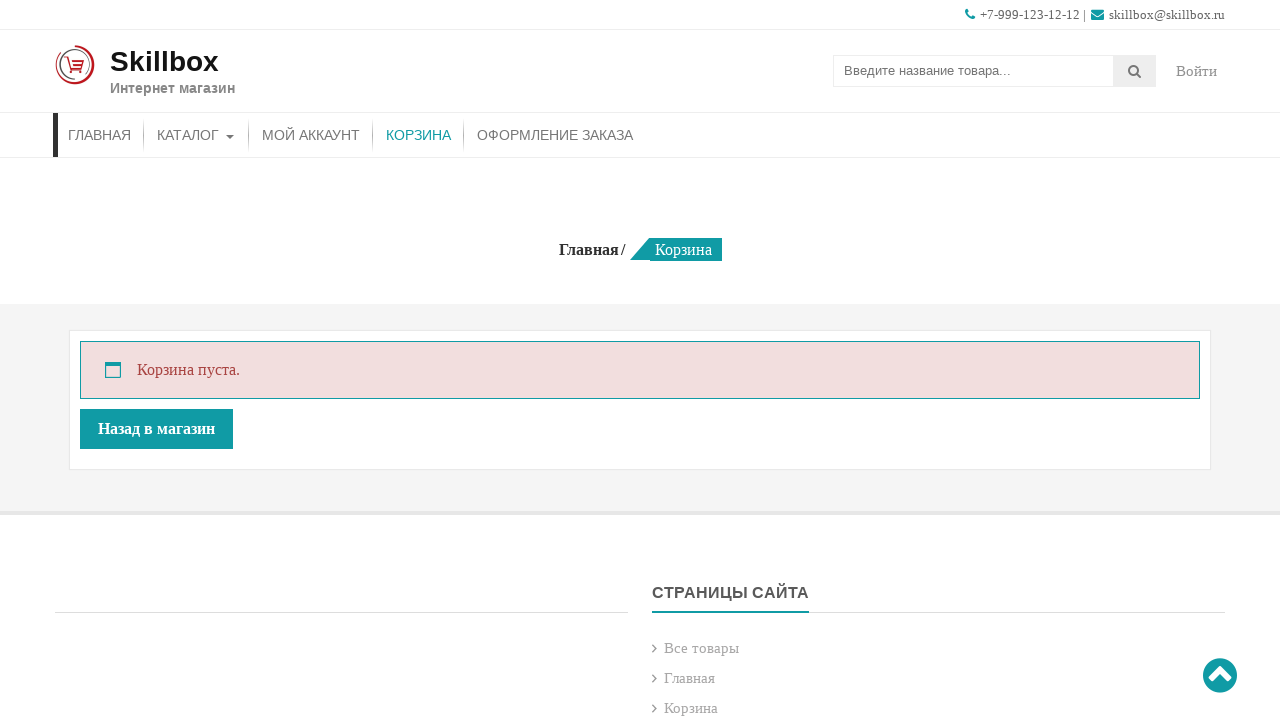

Cart page loaded and entry-title heading found
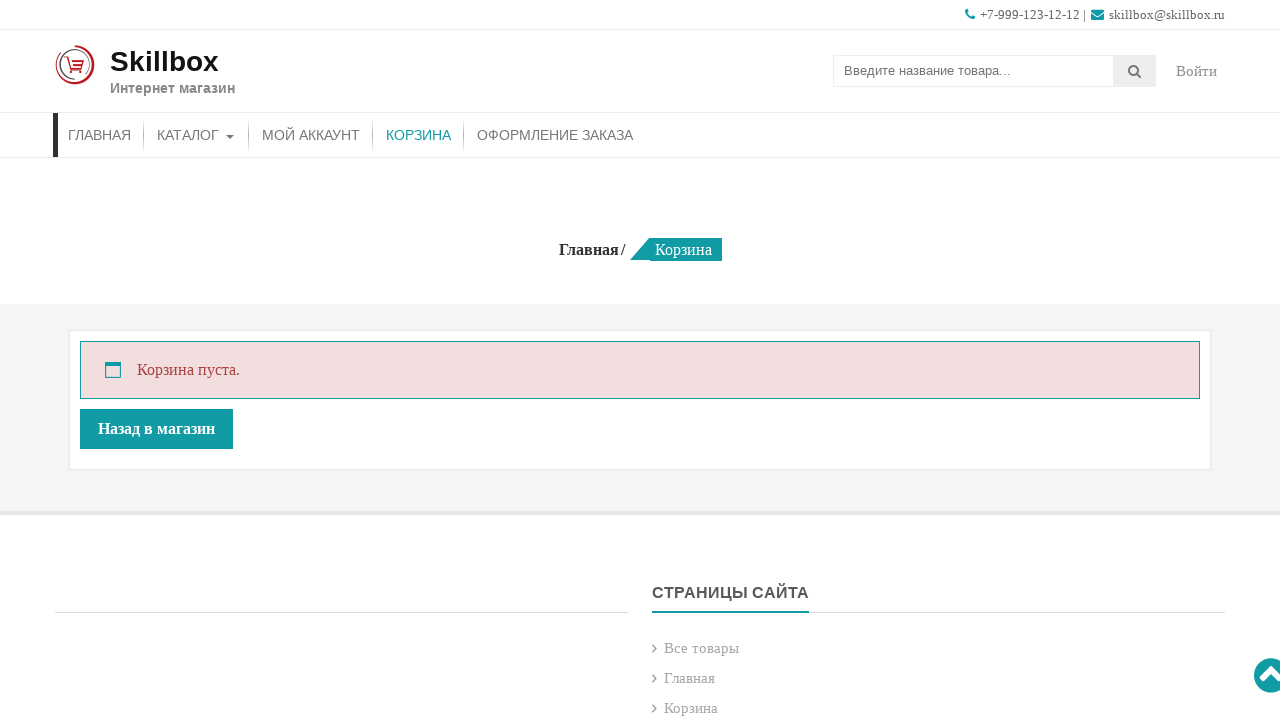

Clicked on Home menu item to navigate back to Home at (418, 135) on (//a[@aria-current='page'])[1]
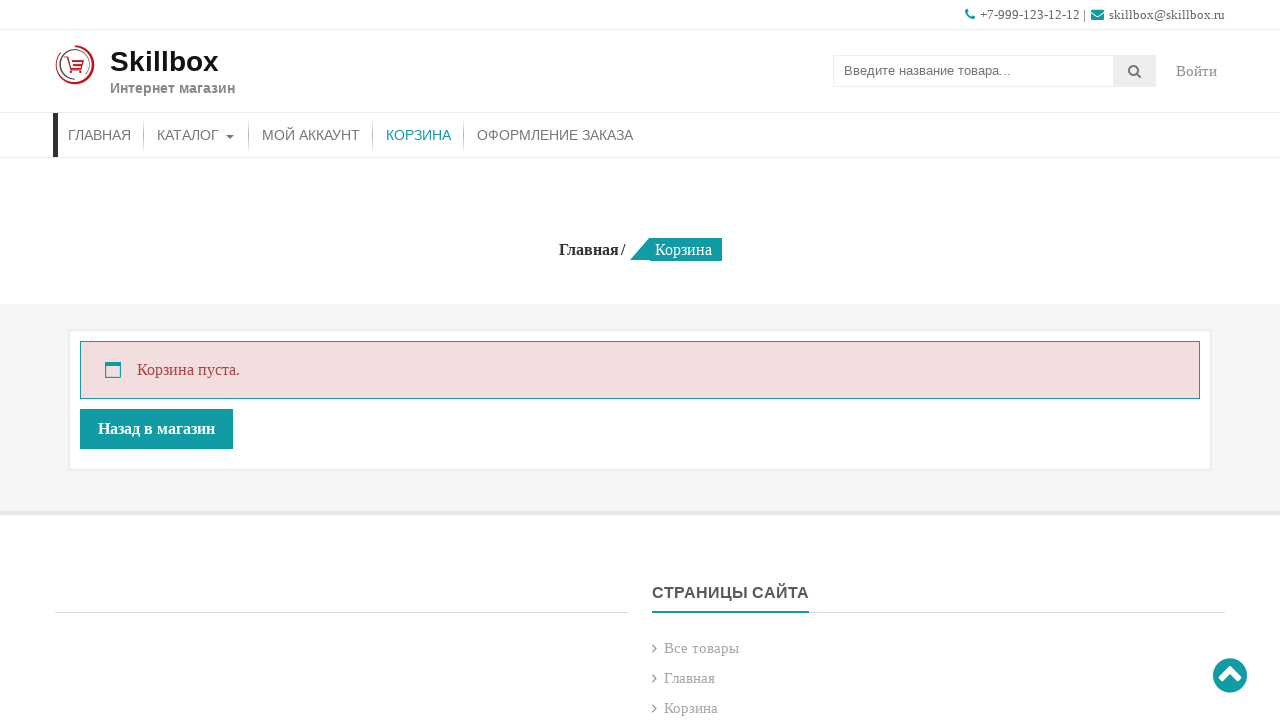

Home page loaded and apwidget_title element found
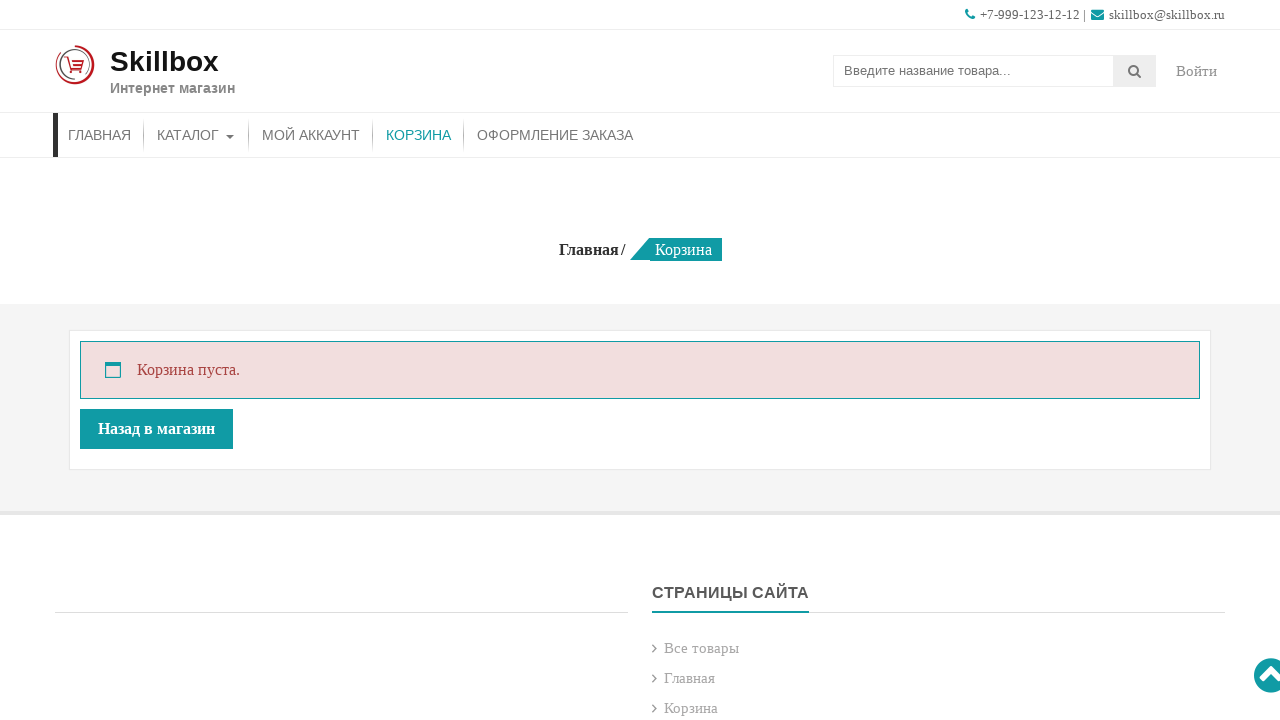

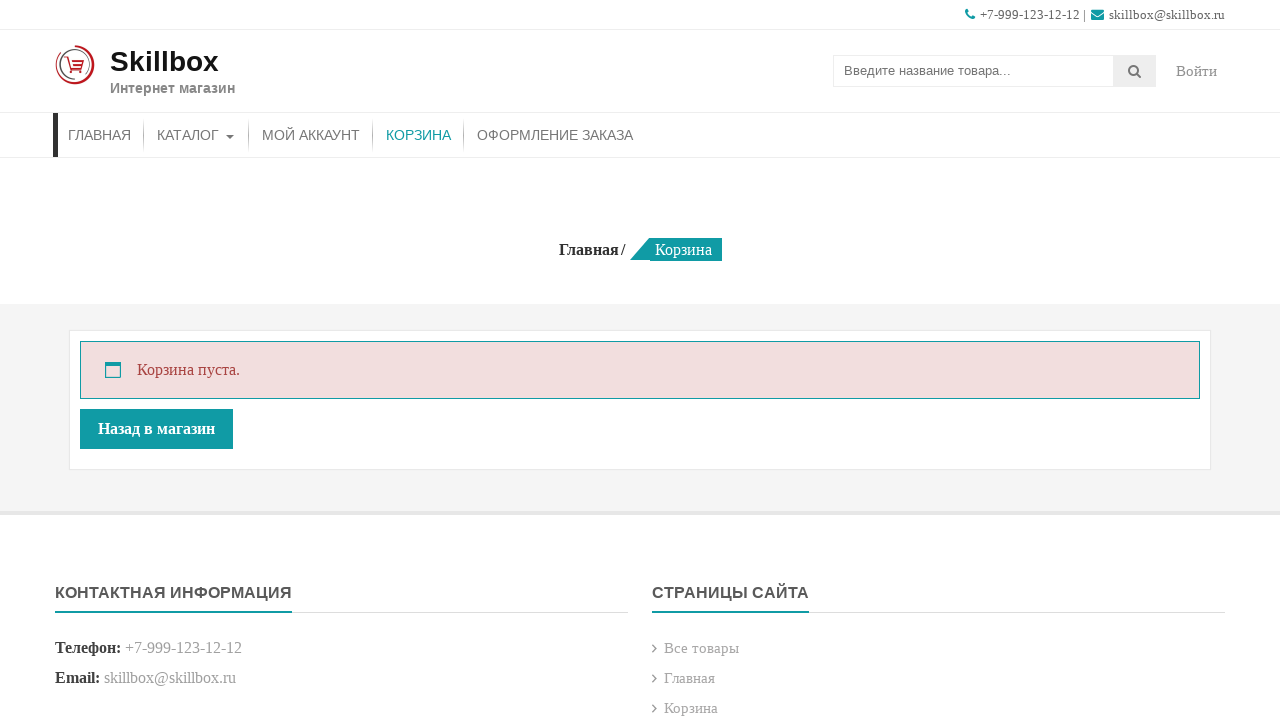